Tests opening a new browser tab by clicking a button, switching to the new tab, reading the heading text, and verifying the tab switch works correctly.

Starting URL: https://demoqa.com/browser-windows

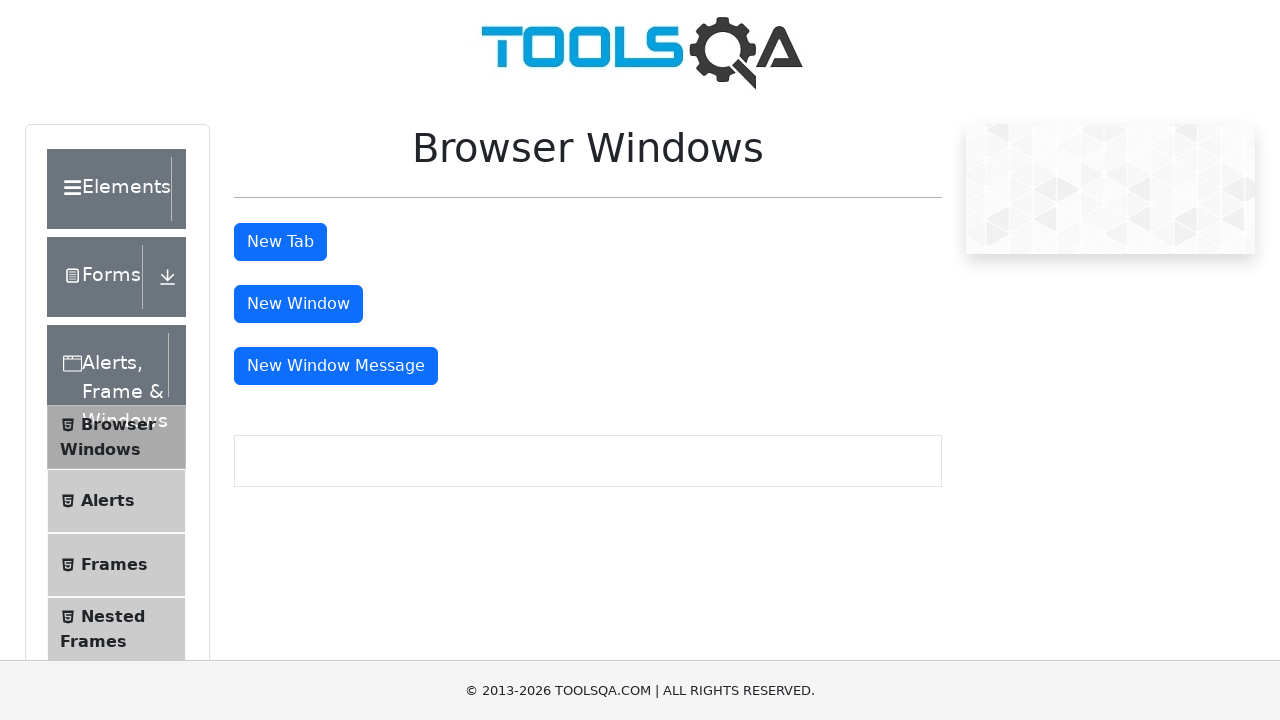

Clicked 'New Tab' button to open a new browser tab at (280, 242) on #tabButton
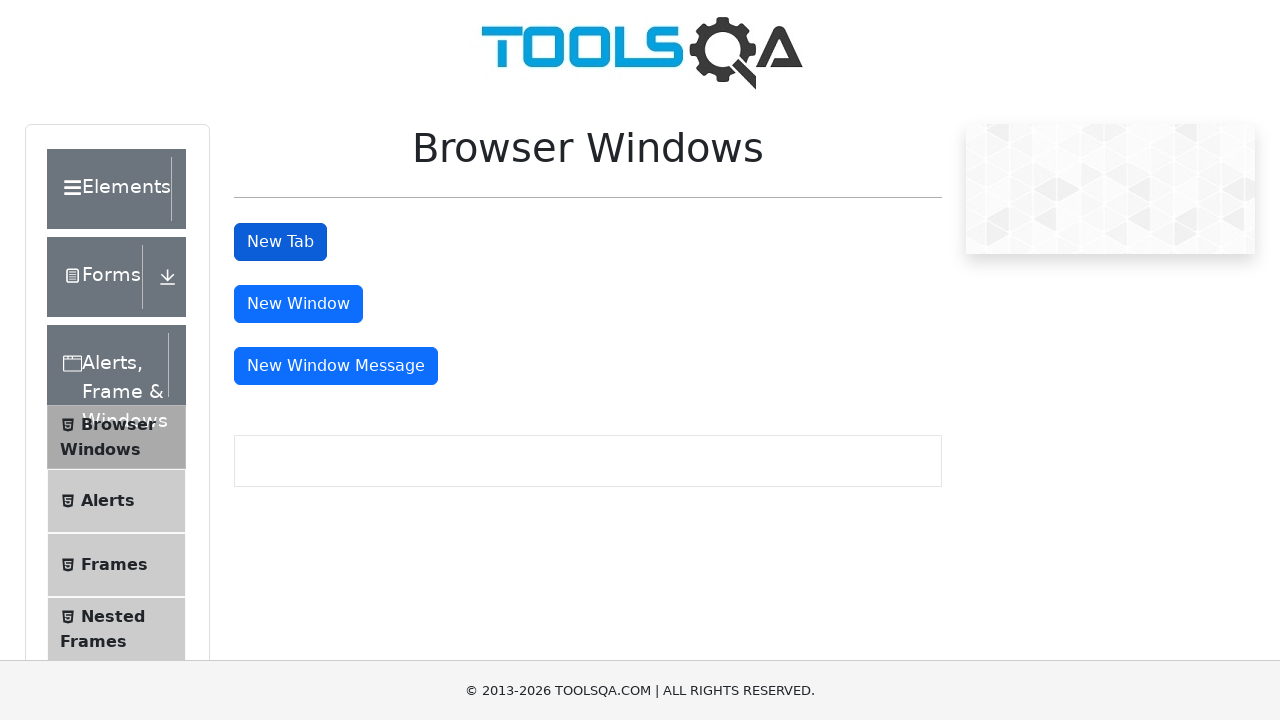

Successfully switched to new tab
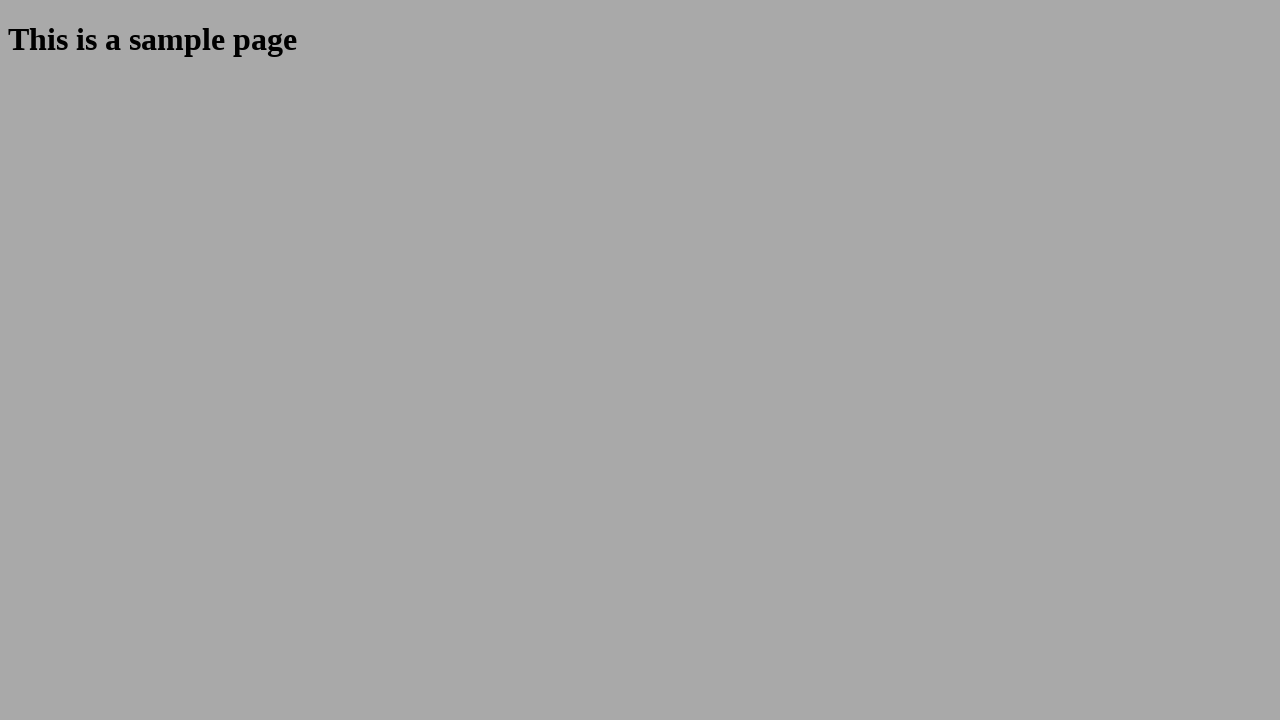

New tab loaded and sample heading element found
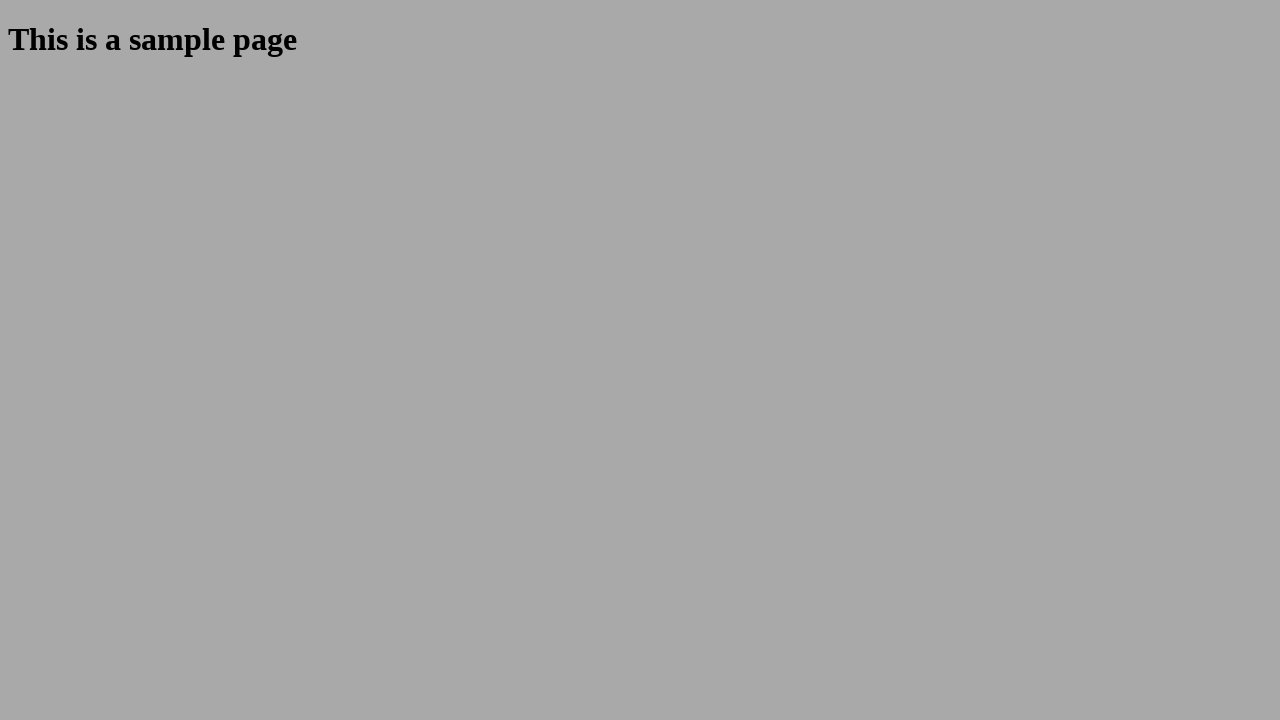

Read heading text from new tab: 'This is a sample page'
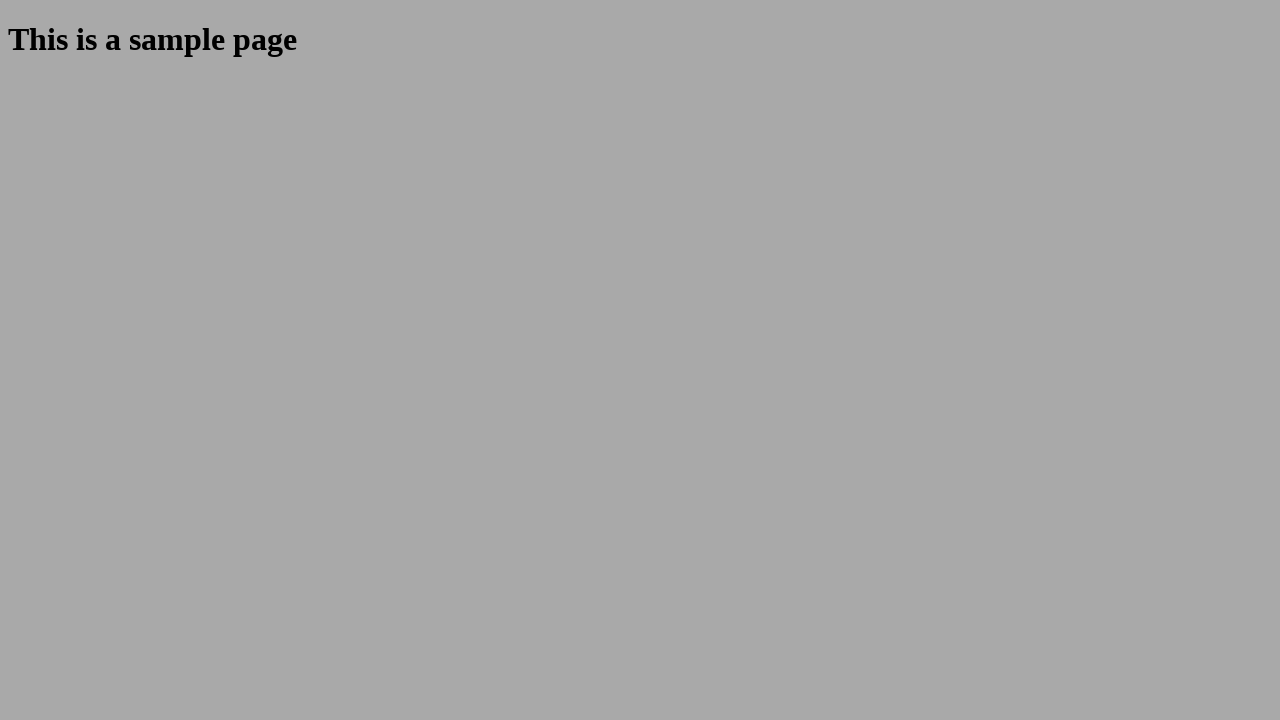

Closed the new tab
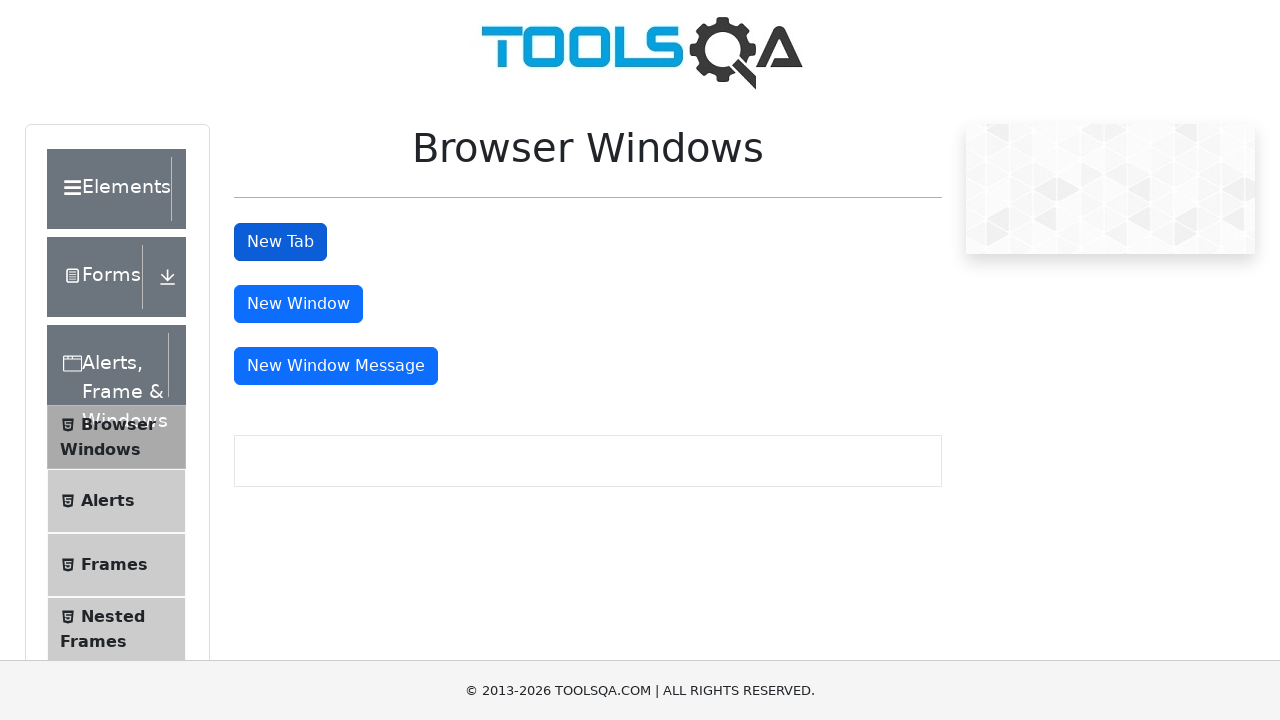

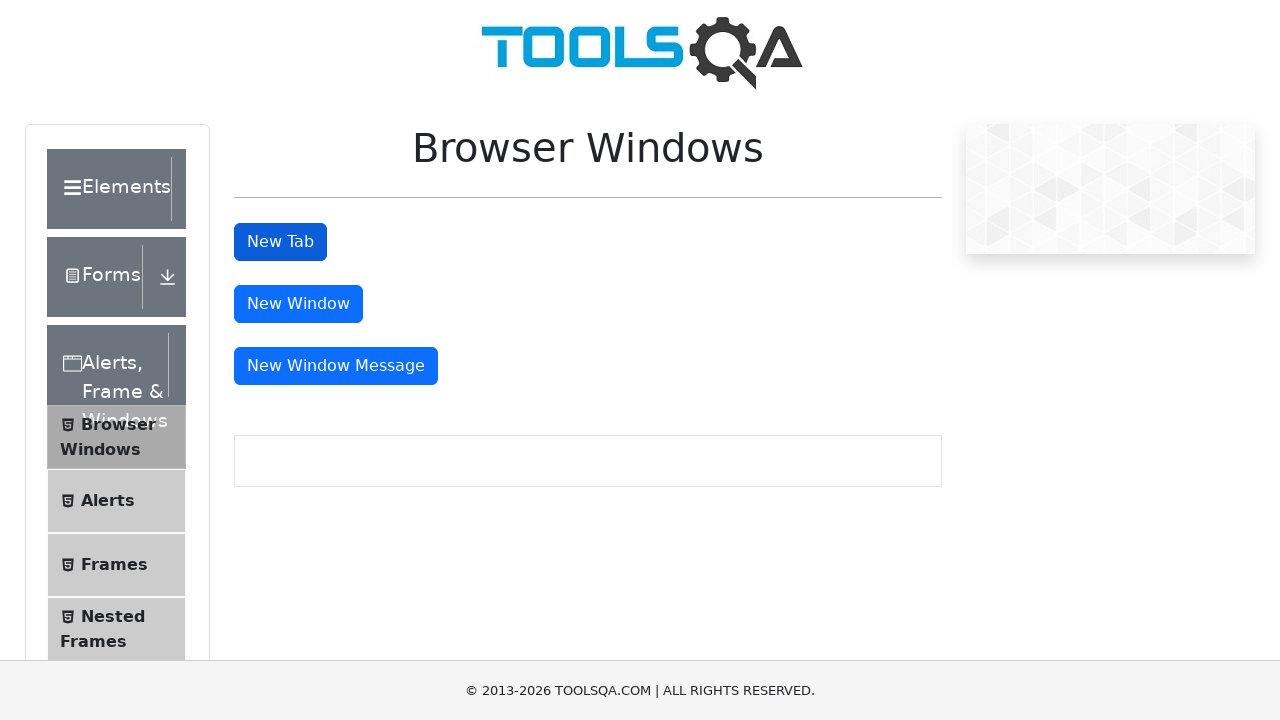